Tests responsive design at 1024x768 resolution by loading the page and verifying the title

Starting URL: https://example.com

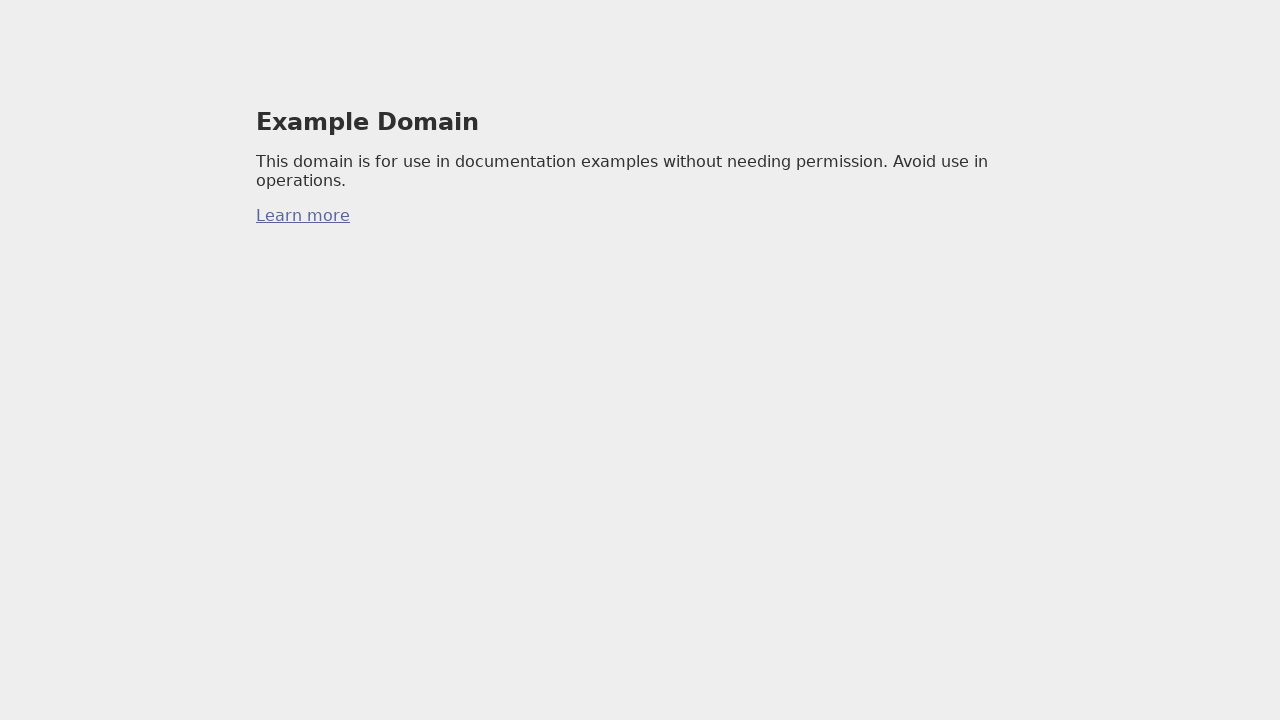

Set viewport to 1024x768 resolution for responsive design testing
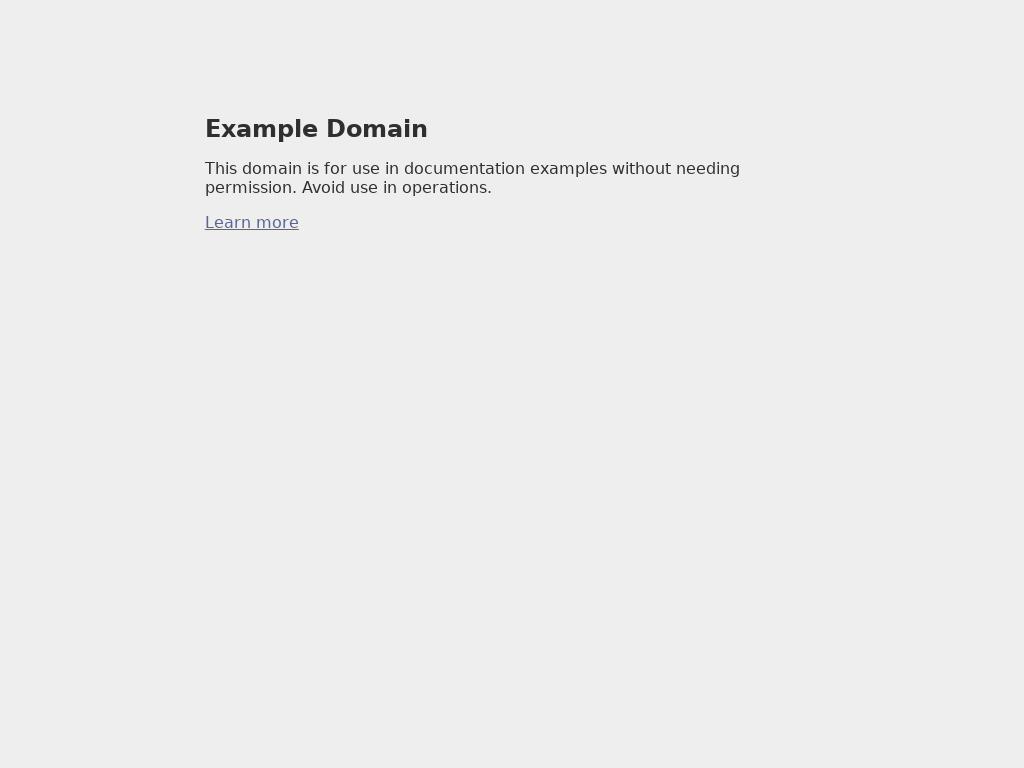

Verified page title contains 'Example'
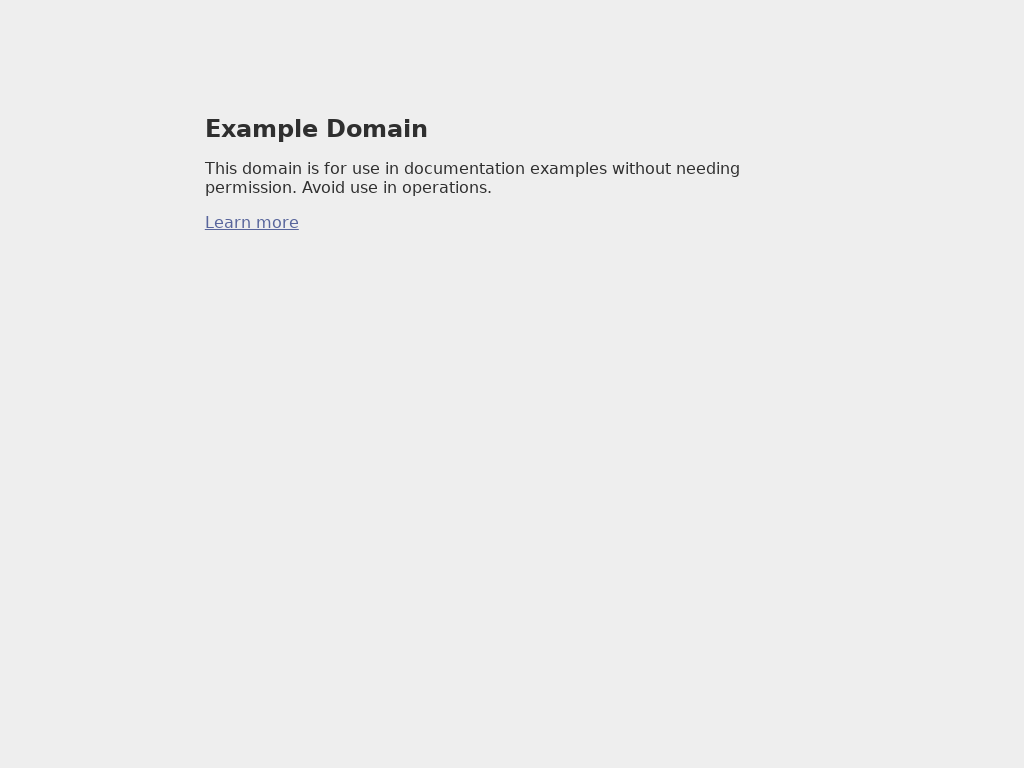

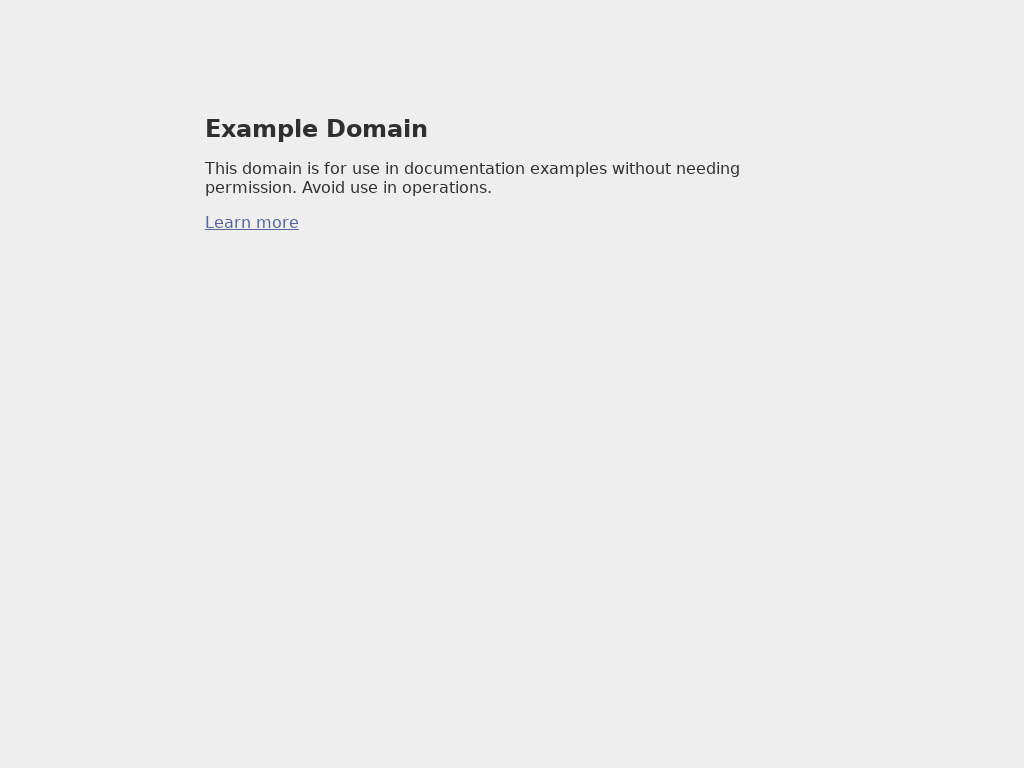